Tests iframe switching by navigating to a page with an embedded iframe, switching to the iframe to verify text content is visible, then switching back to the parent frame and clicking on the "Elemental Selenium" link.

Starting URL: https://the-internet.herokuapp.com/iframe

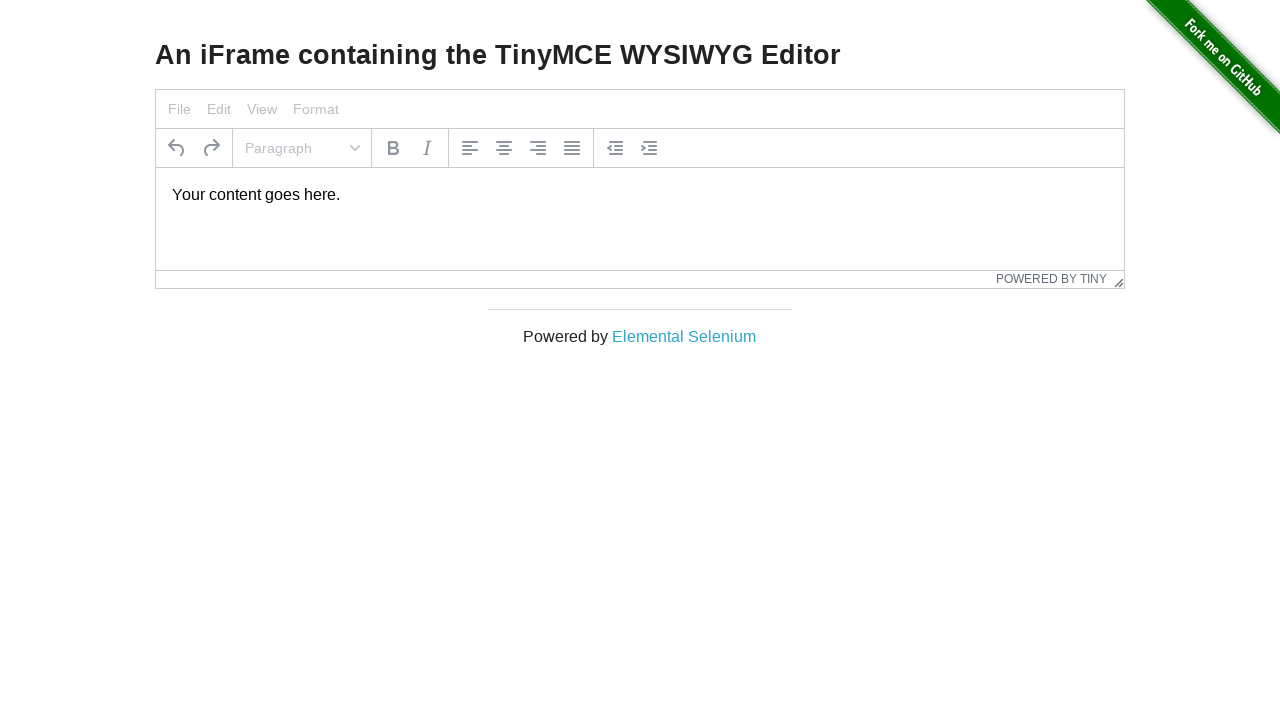

Navigated to iframe test page
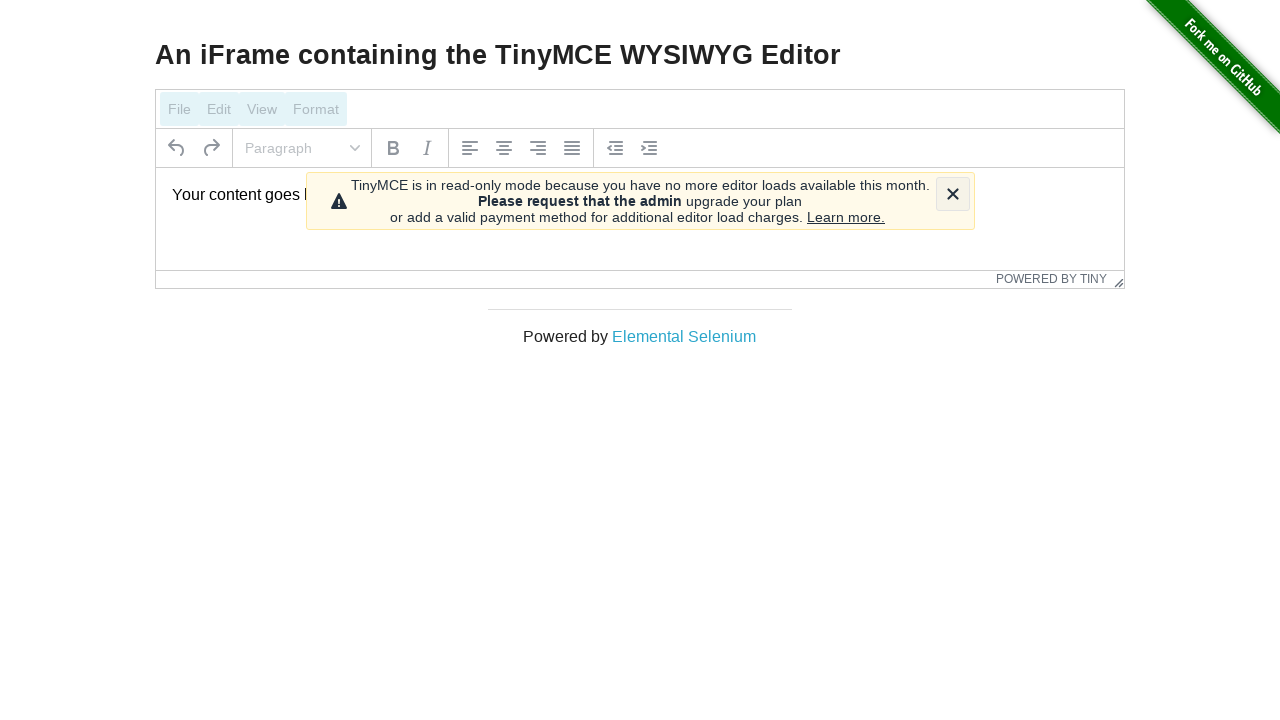

Located iframe with id 'mce_0_ifr'
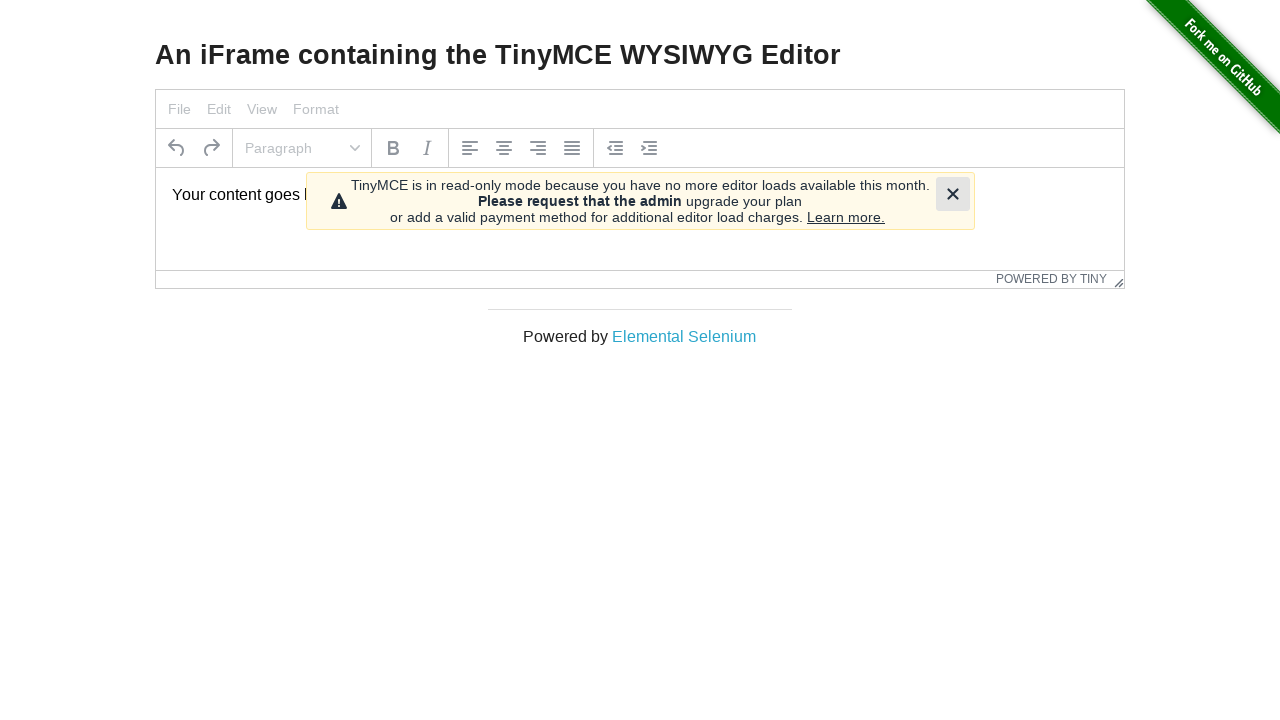

Located paragraph element inside iframe
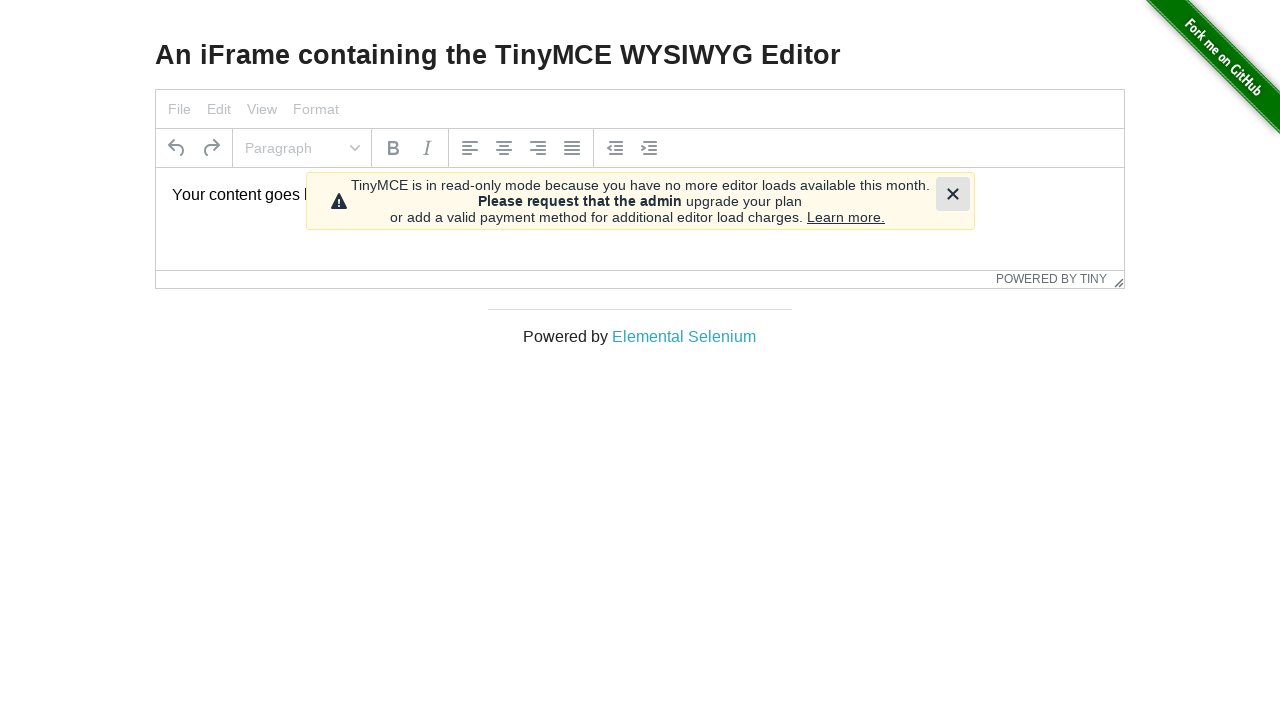

Paragraph element in iframe became visible
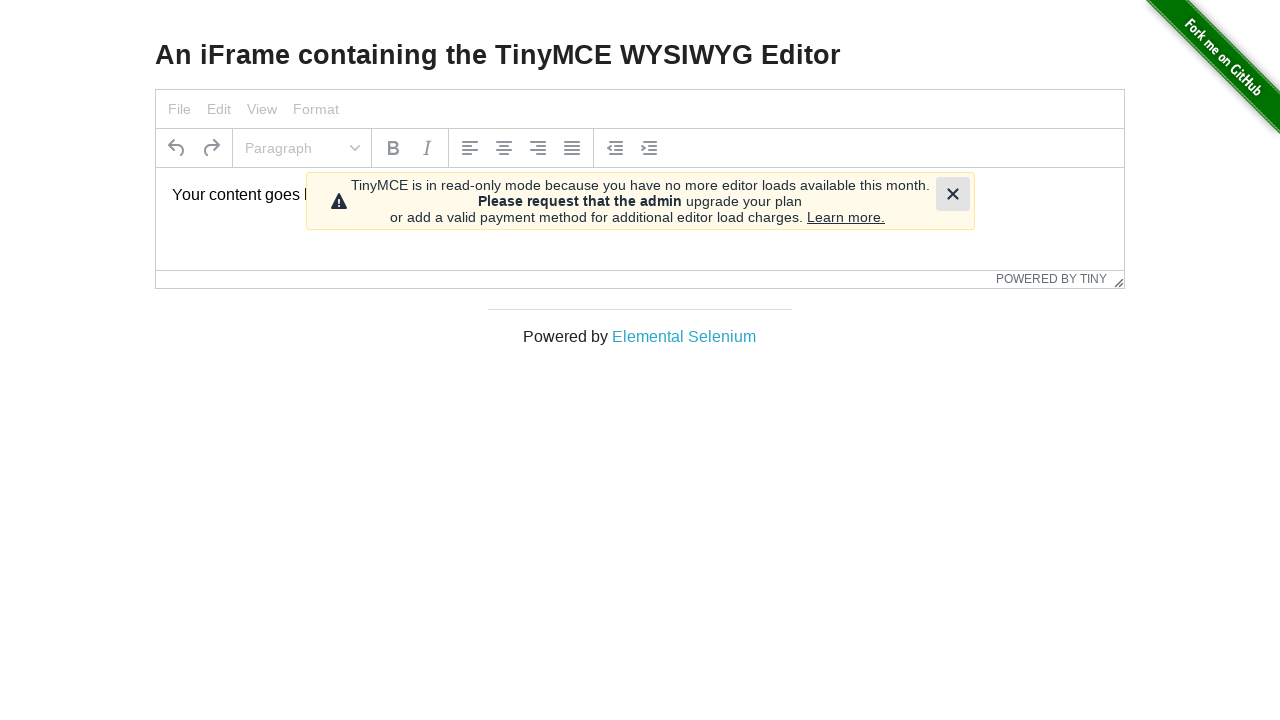

Verified paragraph text is visible inside iframe
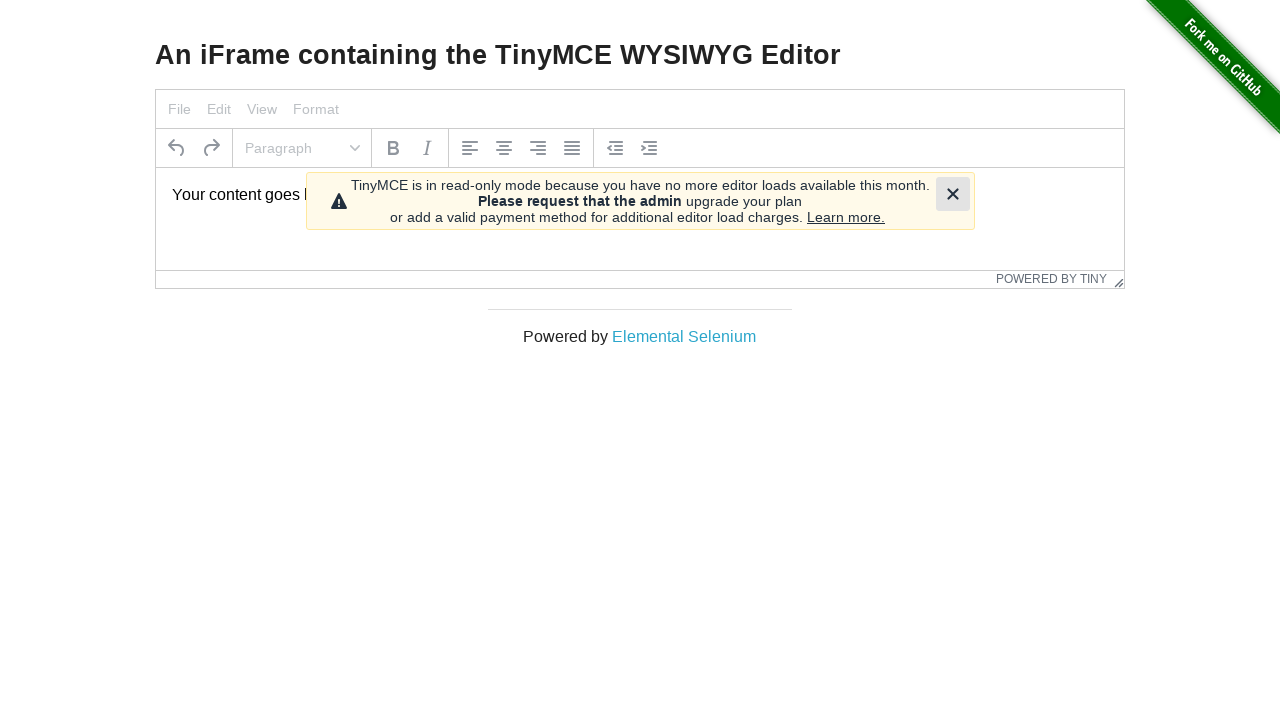

Clicked 'Elemental Selenium' link in parent frame at (684, 336) on text=Elemental Selenium
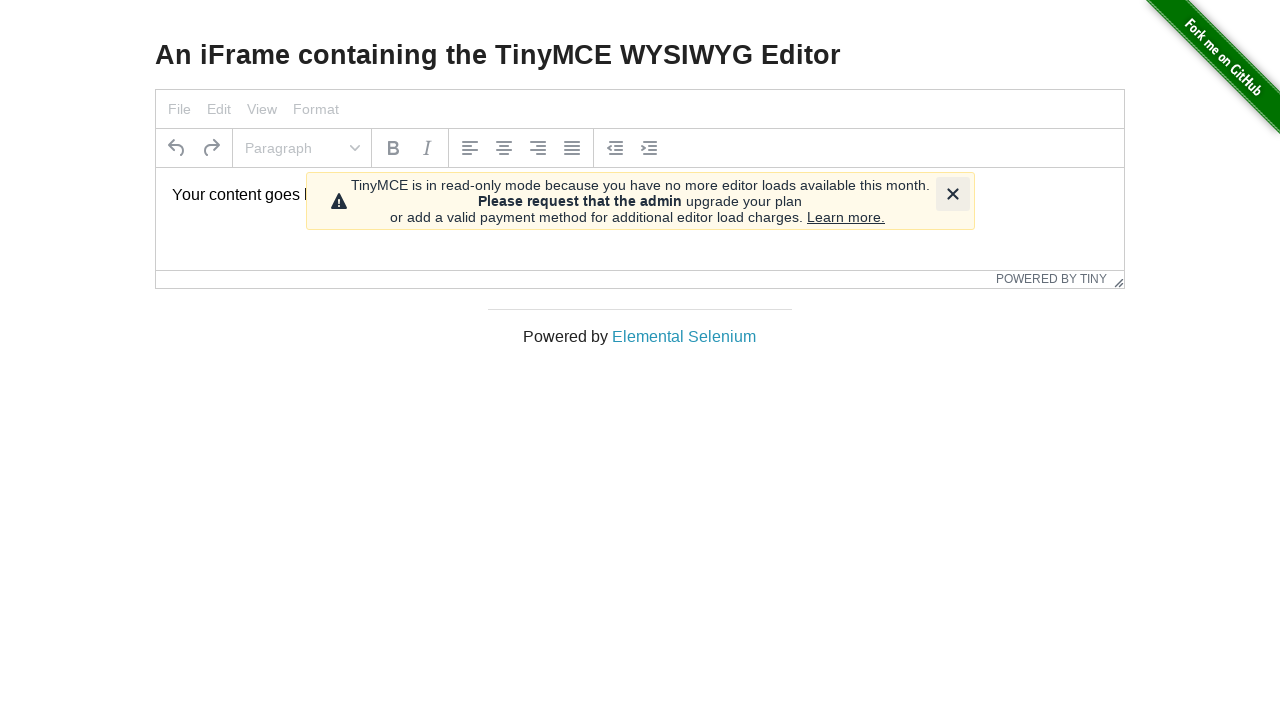

Waited 3 seconds for navigation to complete
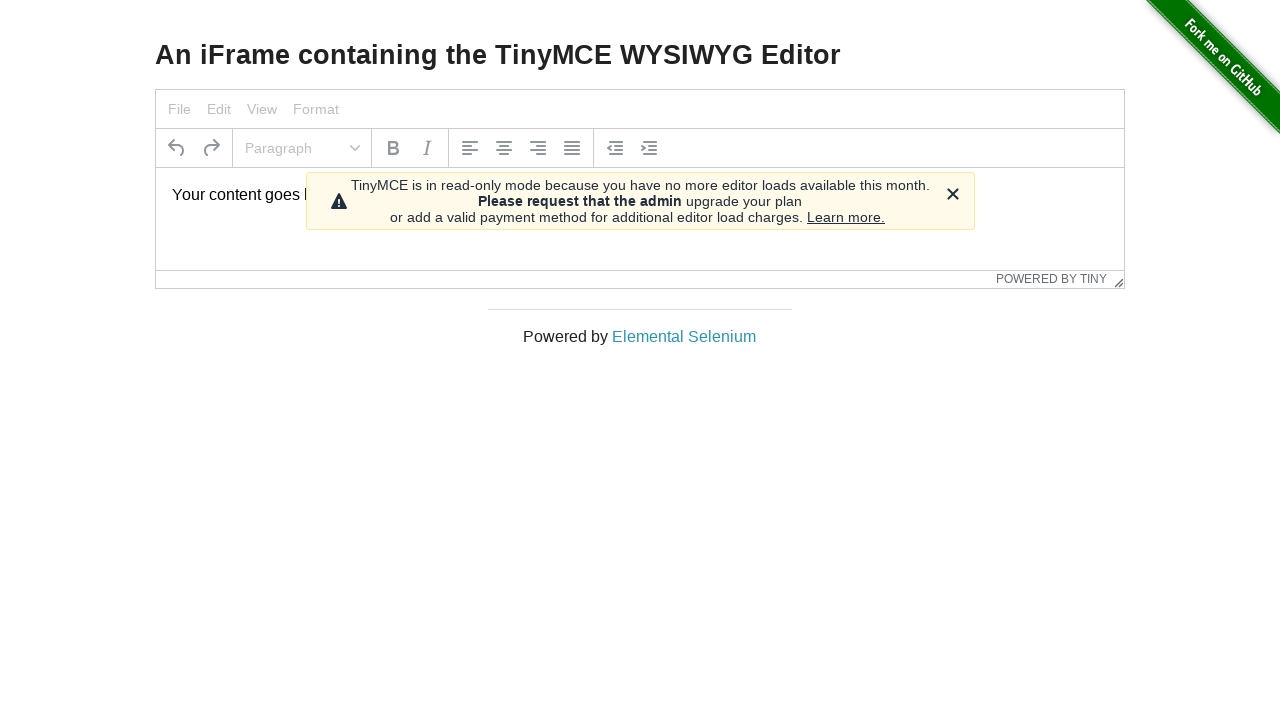

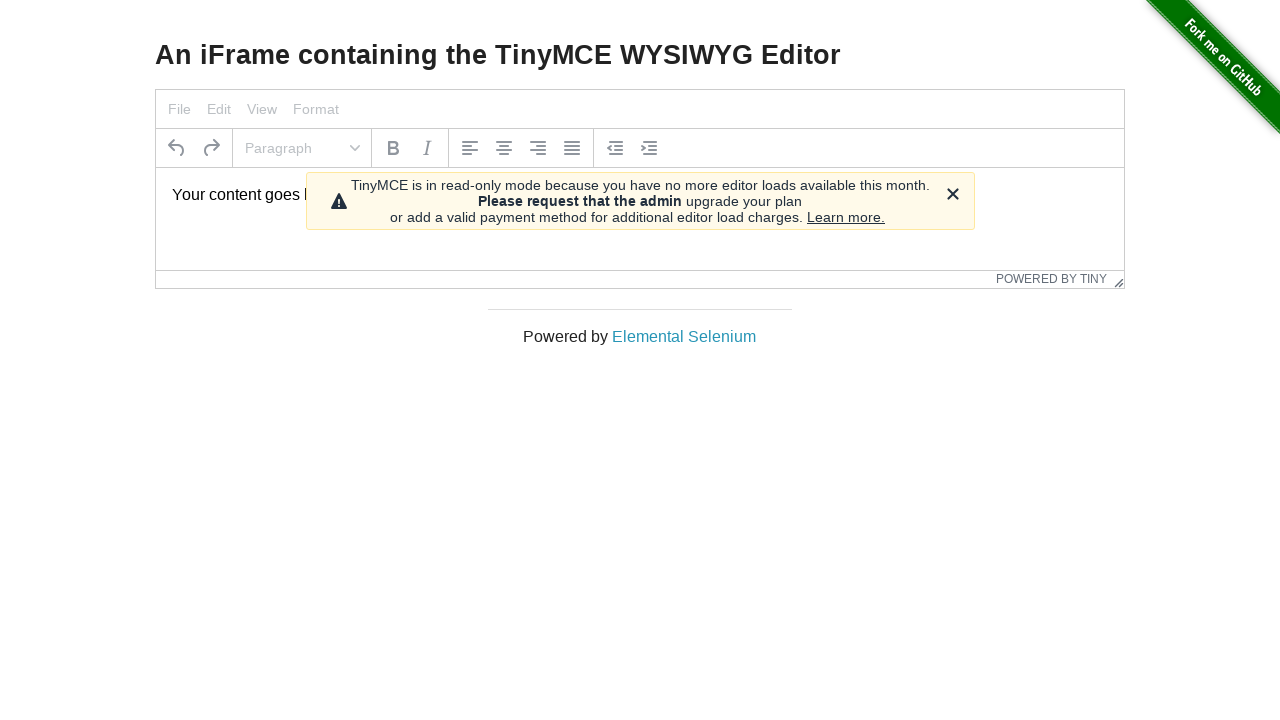